Tests explicit wait for invisibility by clicking a Start button, waiting for a loading icon to disappear, and verifying that "Hello World!" text is displayed.

Starting URL: https://automationfc.github.io/dynamic-loading/

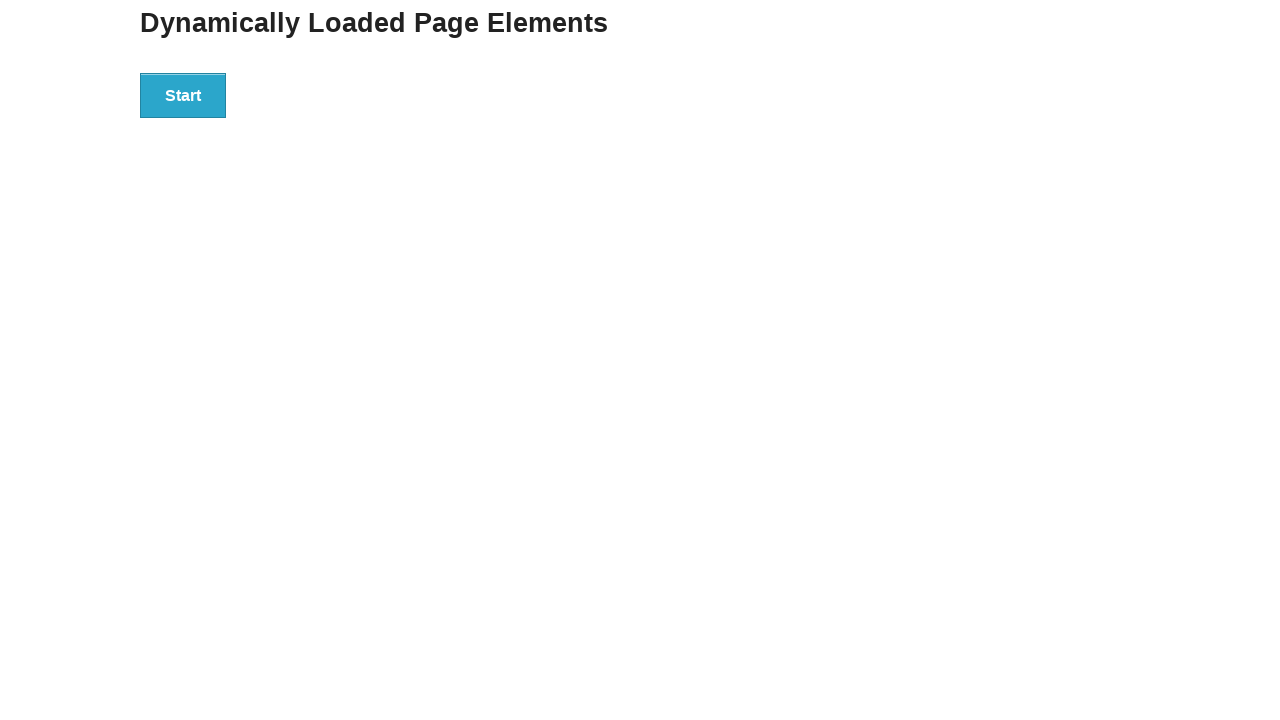

Clicked Start button to initiate dynamic loading at (183, 95) on xpath=//div[@id='start']/button
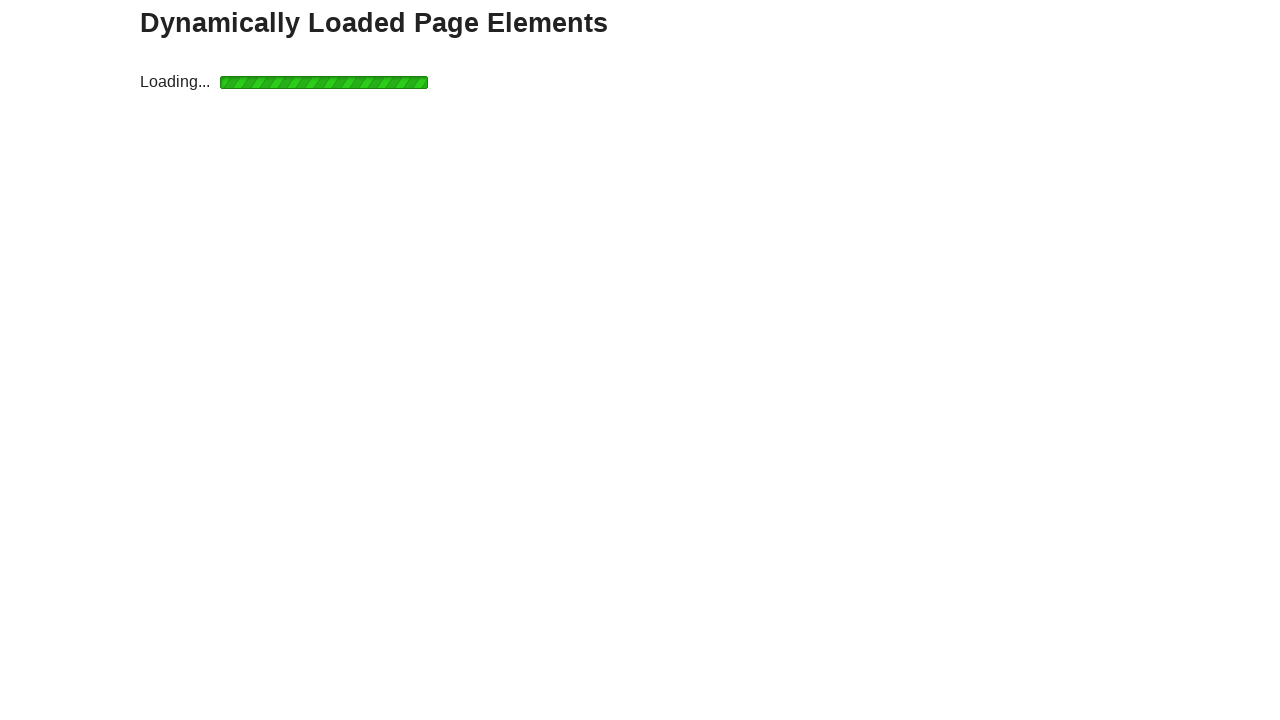

Waited for loading icon to disappear
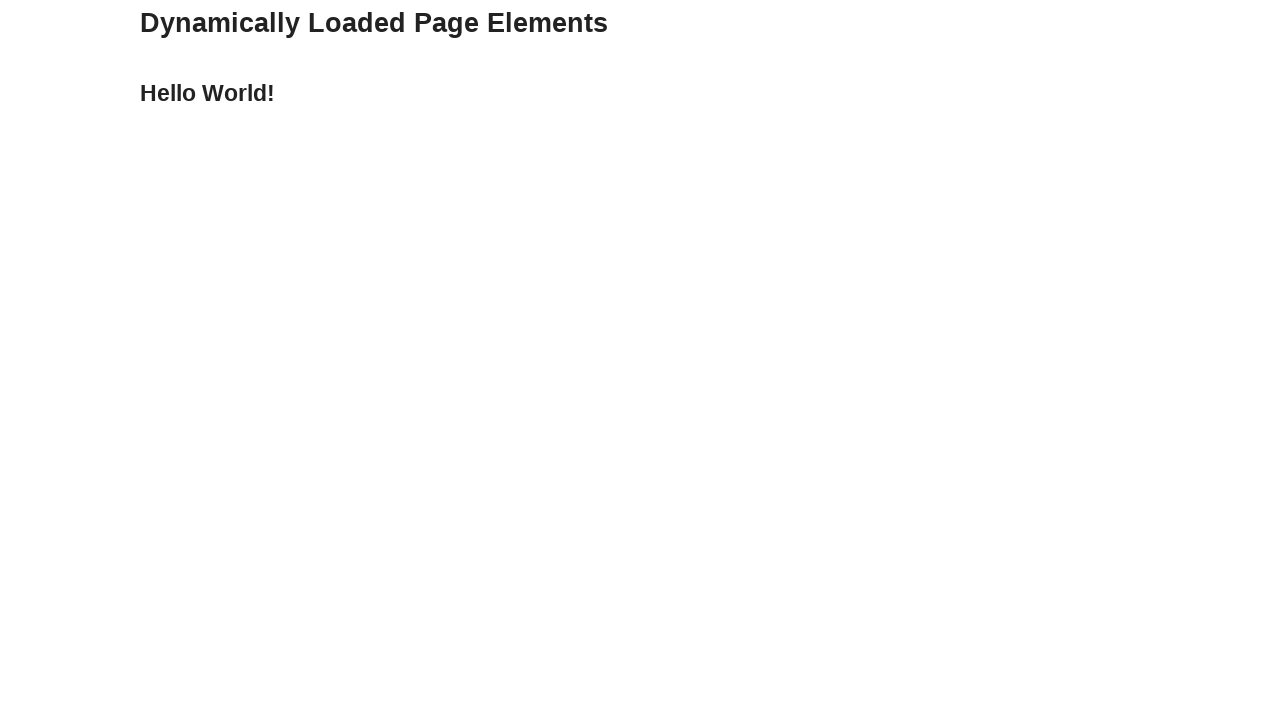

Retrieved result text from finish element
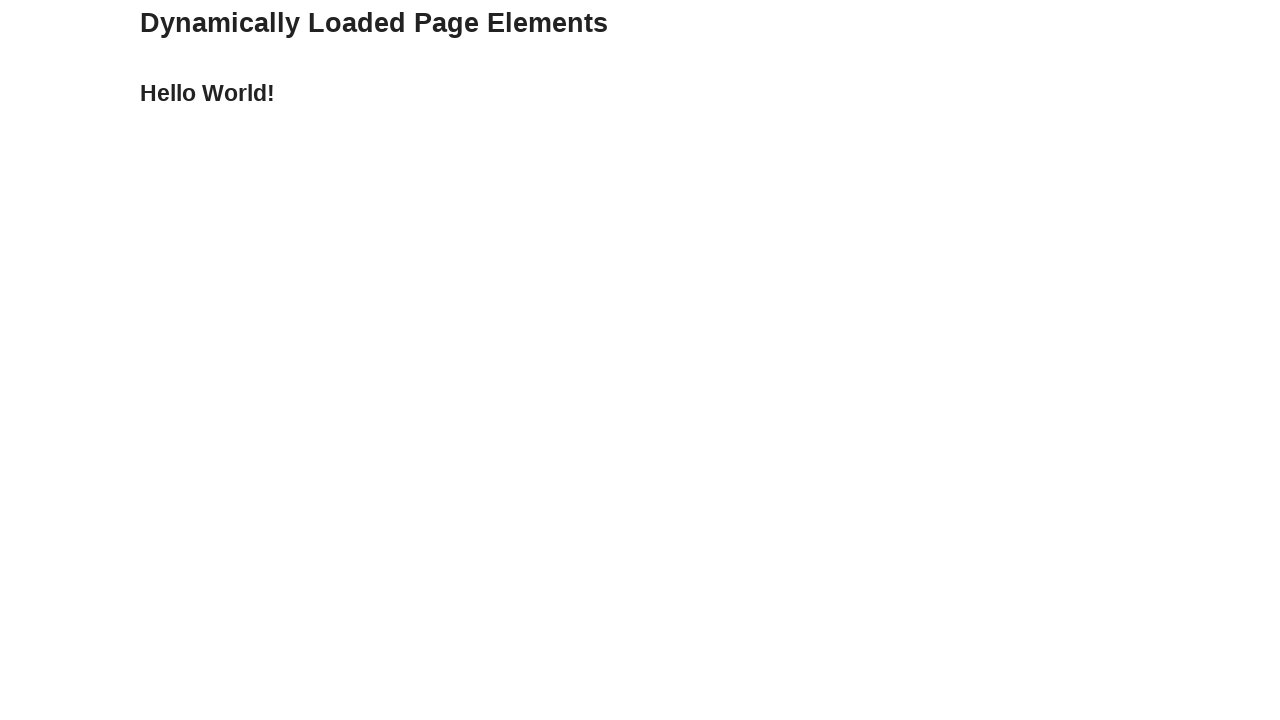

Verified that result text equals 'Hello World!'
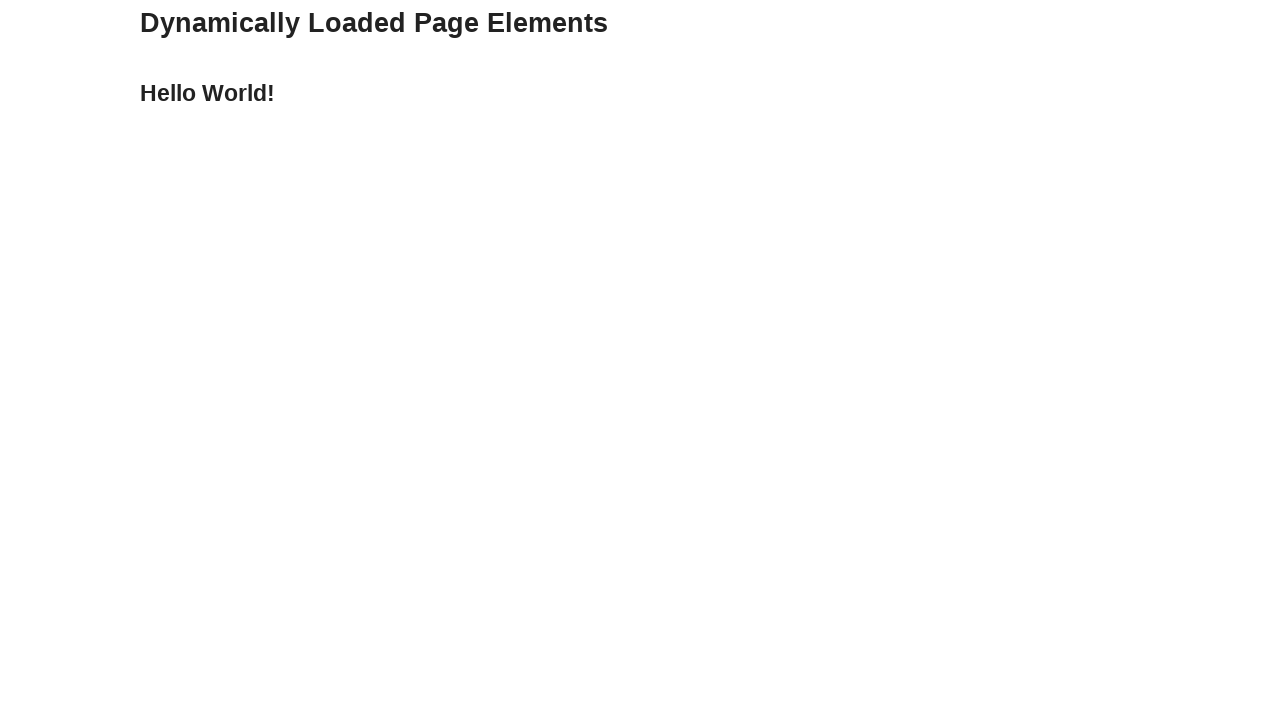

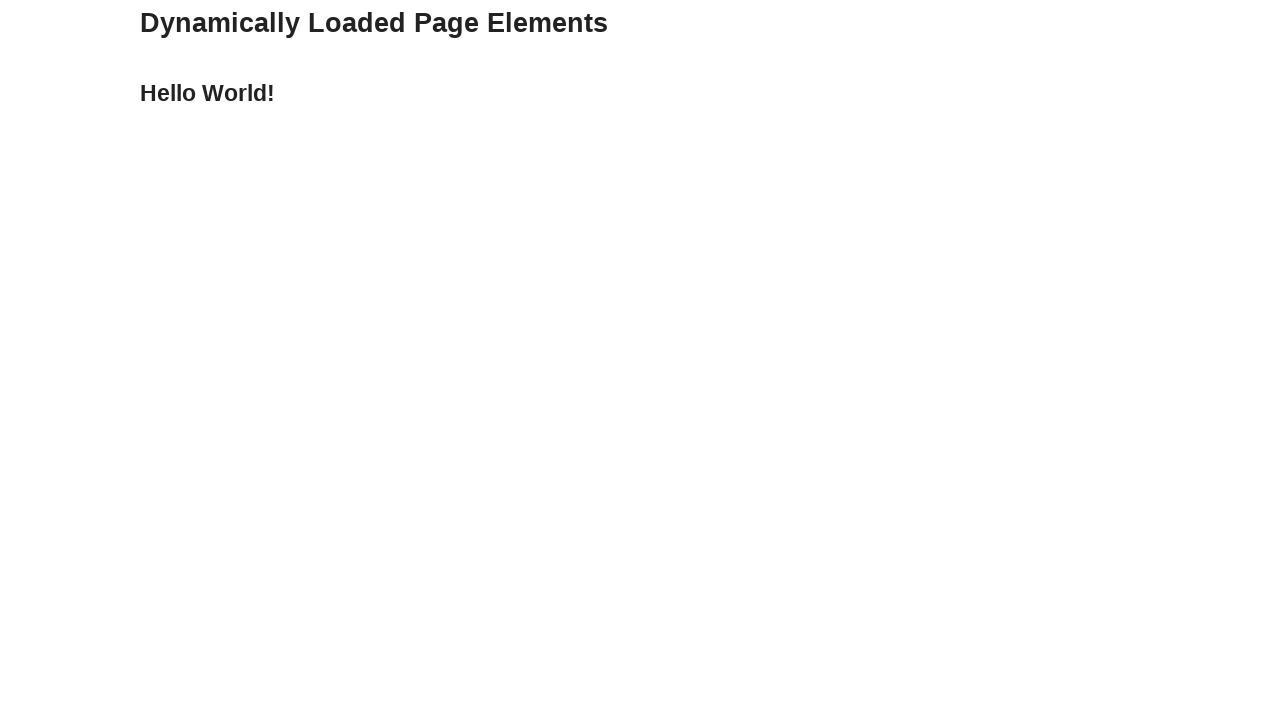